Navigates to SyntaxTechs website and verifies the page loads by checking that the URL and title are accessible

Starting URL: https://syntaxtechs.com

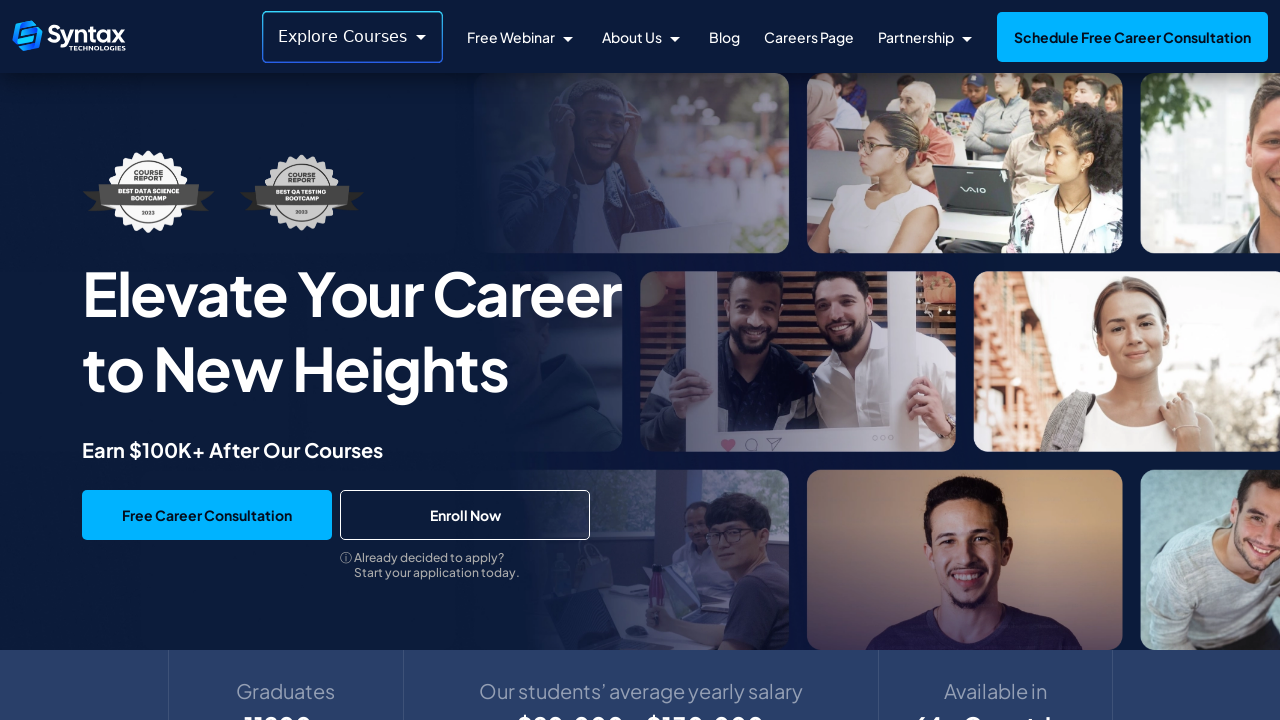

Waited for page to reach domcontentloaded state
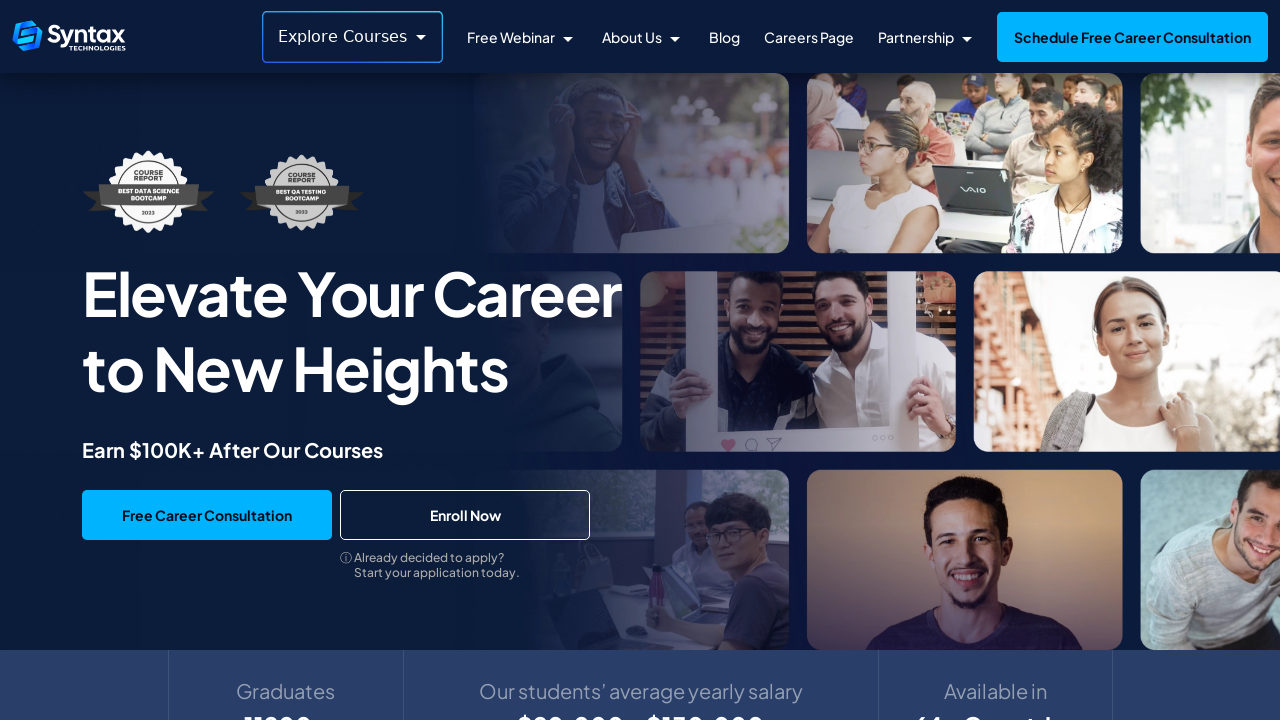

Retrieved current URL: https://www.syntaxtechs.com/
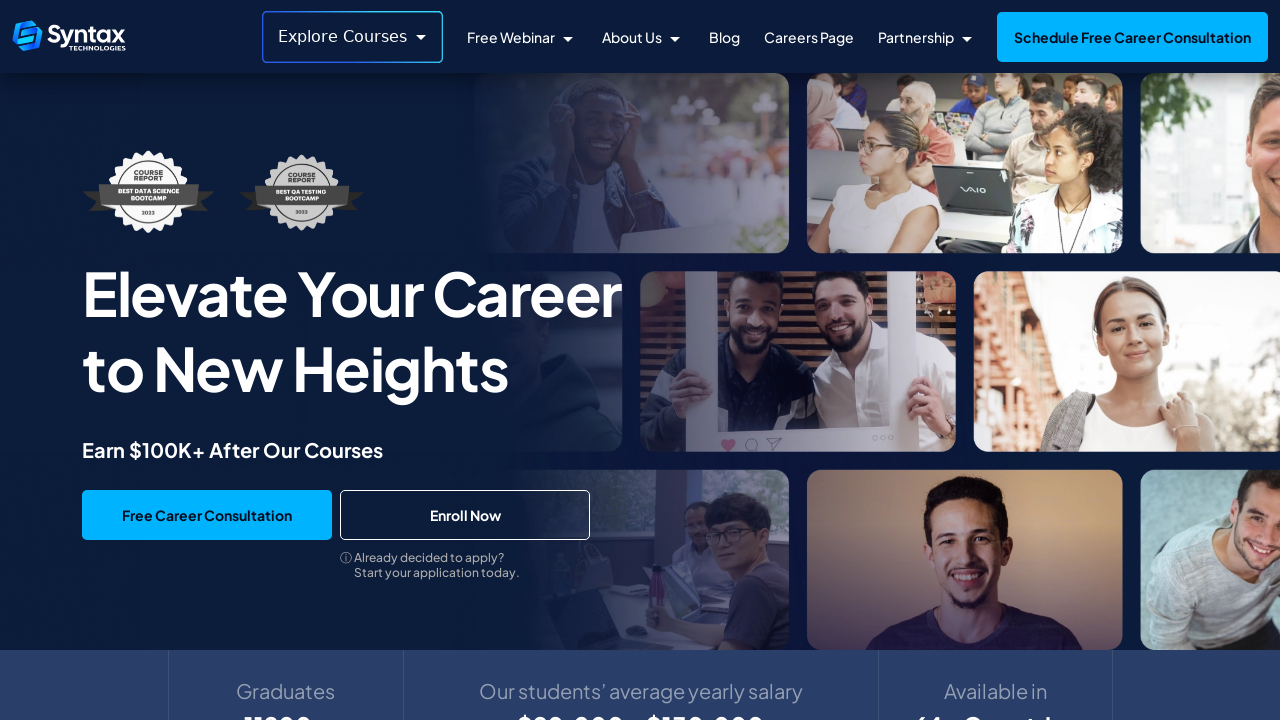

Retrieved page title: Syntax Technologies: Top Online Courses & Certifications
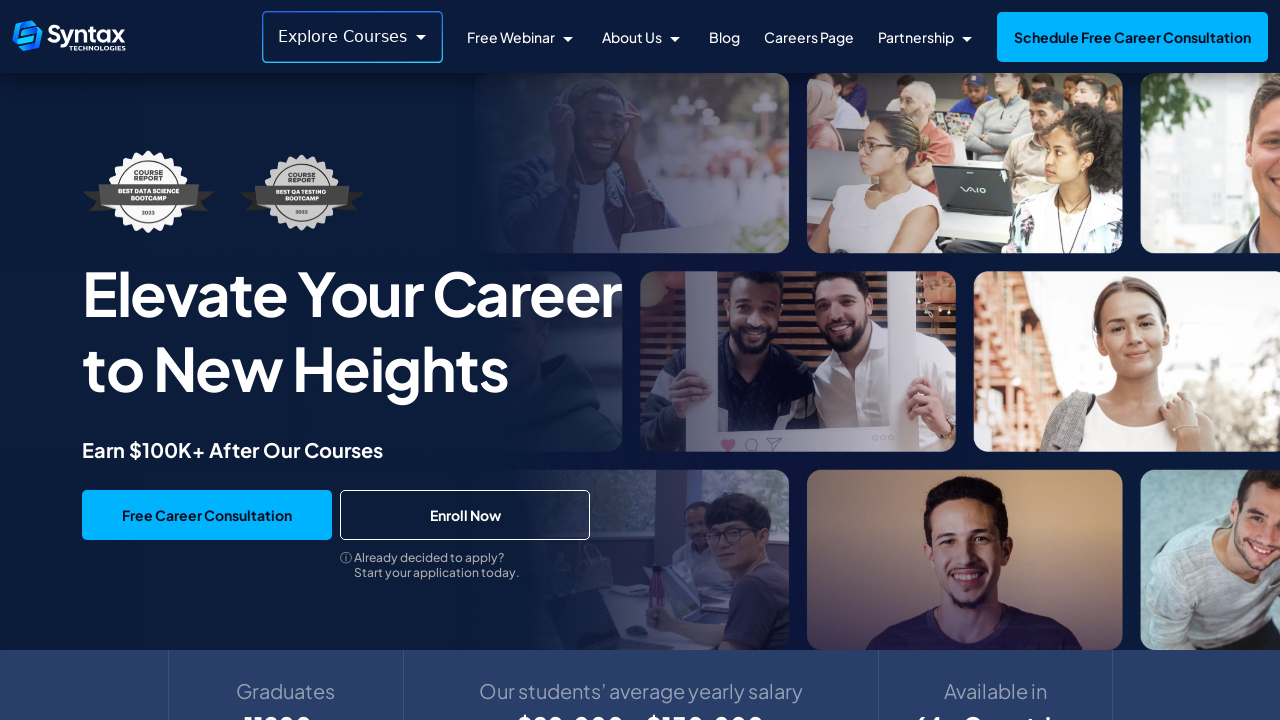

Verified that 'syntaxtechs' is present in the current URL
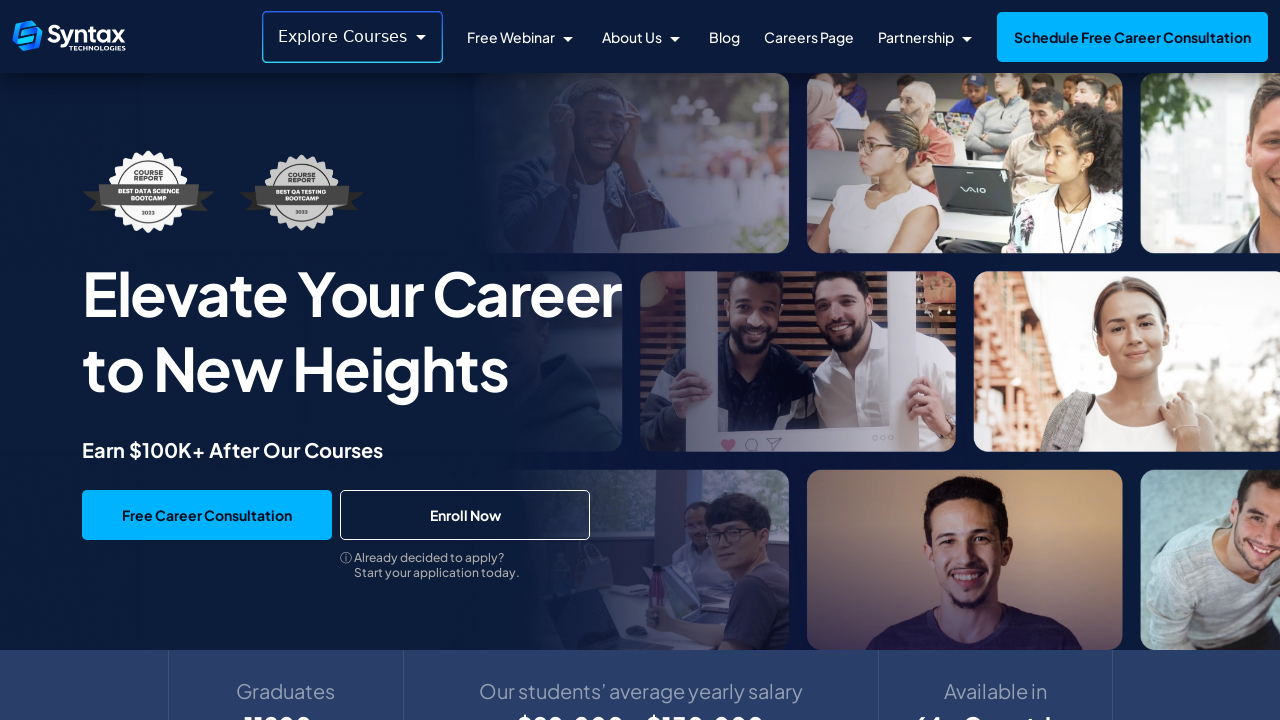

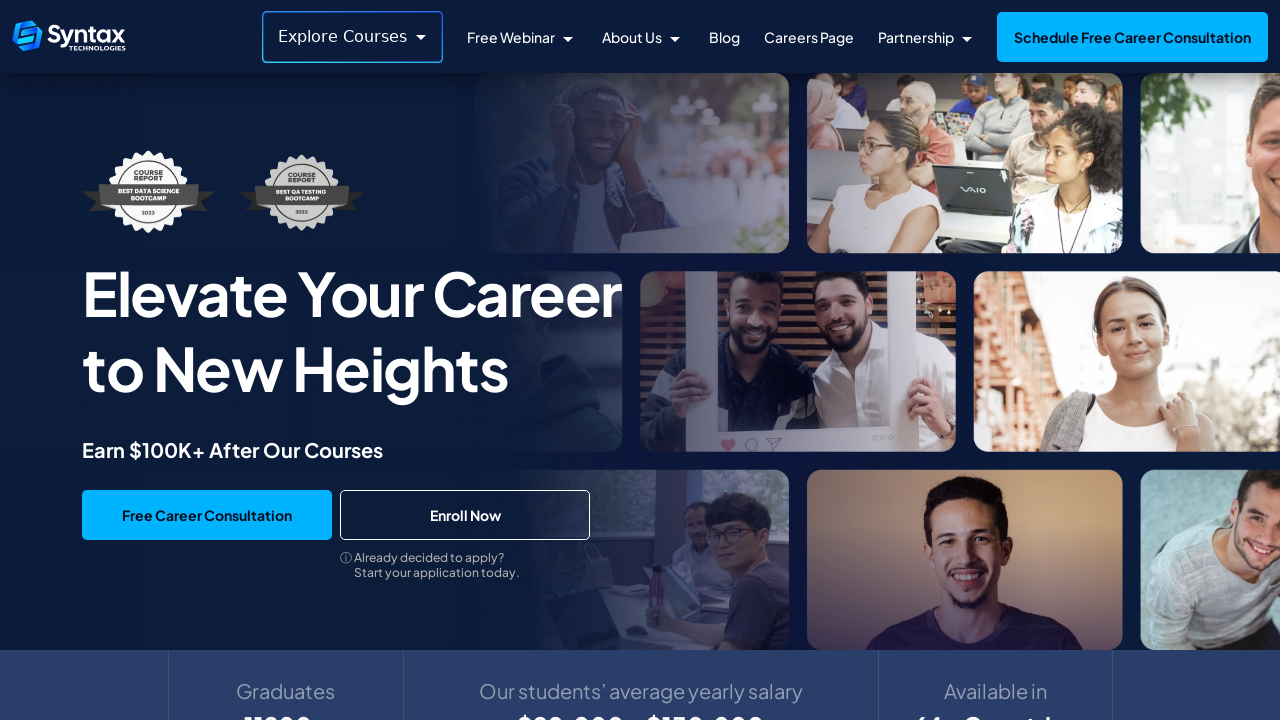